Tests browser alert handling by clicking a button that triggers a simple JavaScript alert and then accepting/dismissing it

Starting URL: https://demoqa.com/alerts

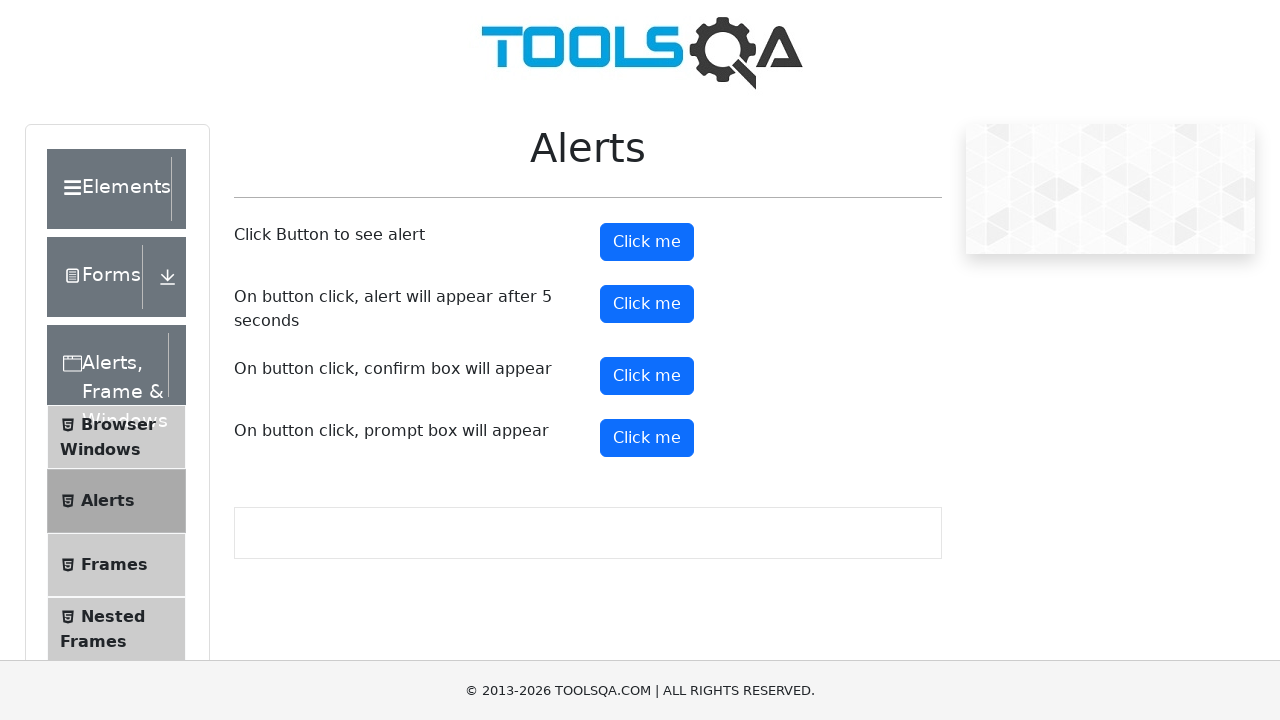

Clicked the simple alert button to trigger JavaScript alert at (647, 242) on #alertButton
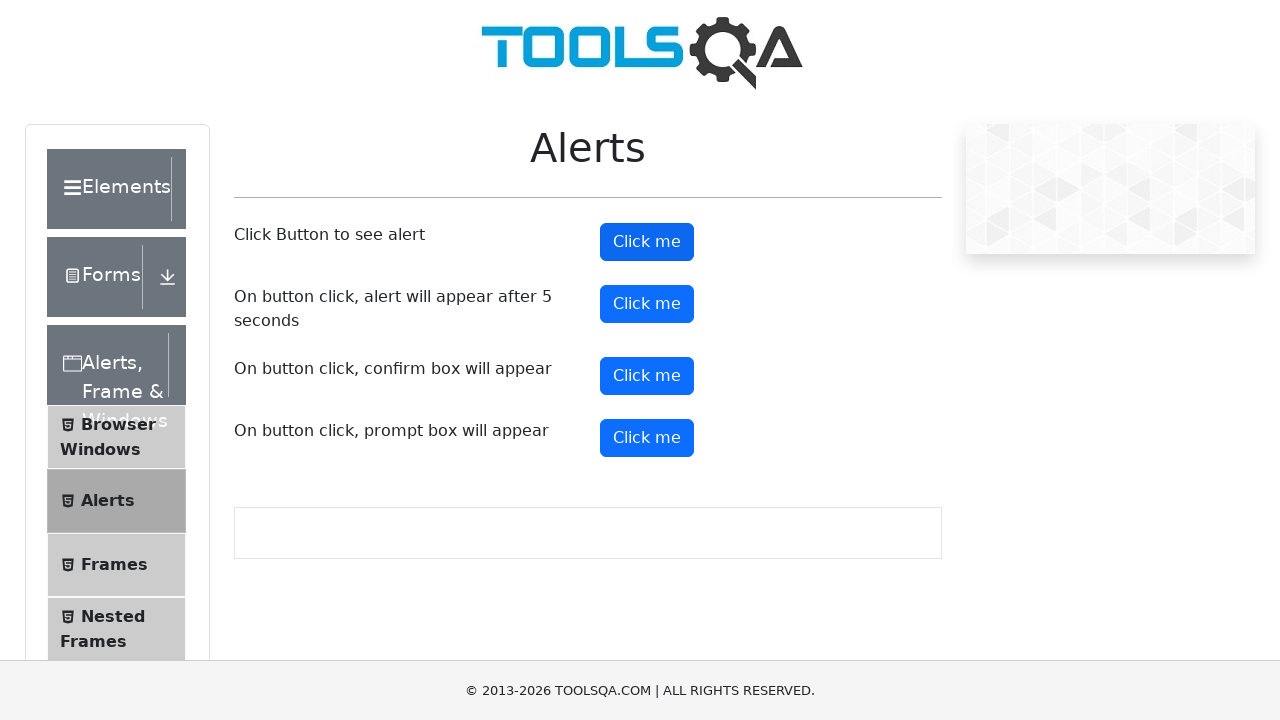

Set up dialog handler to accept alerts
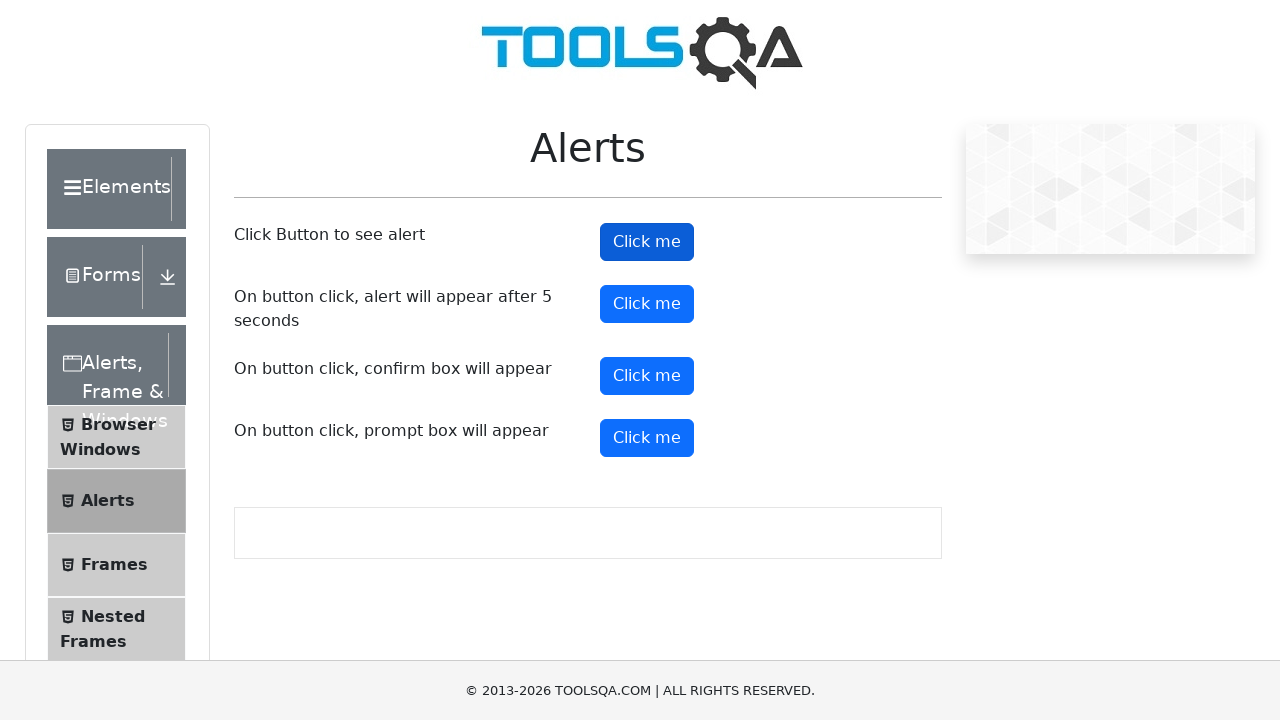

Clicked the alert button again with dialog handler active at (647, 242) on #alertButton
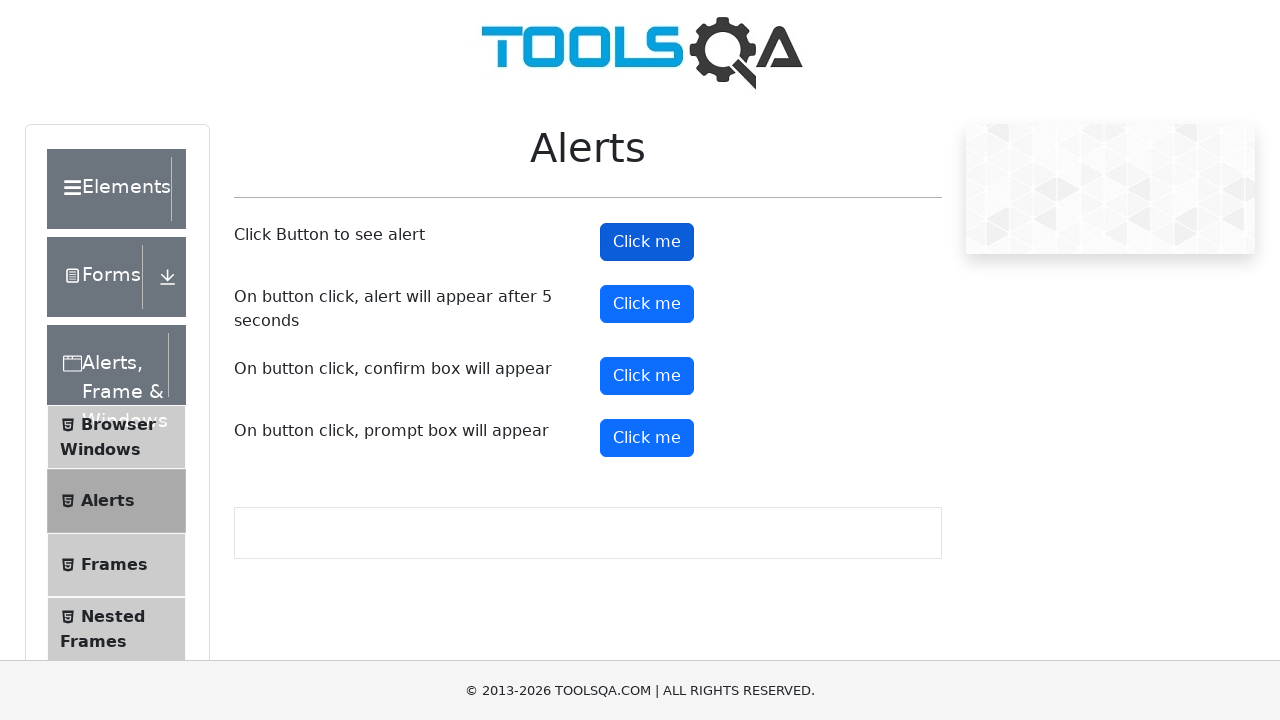

Waited for alert to be processed
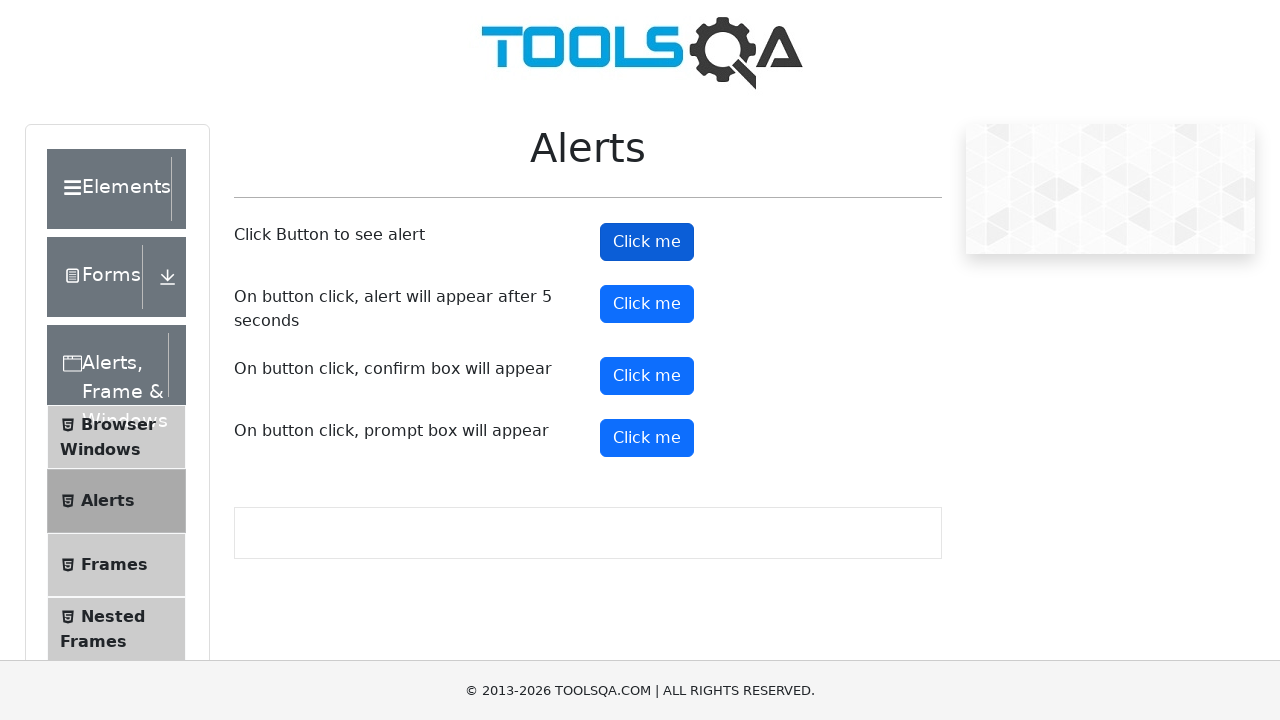

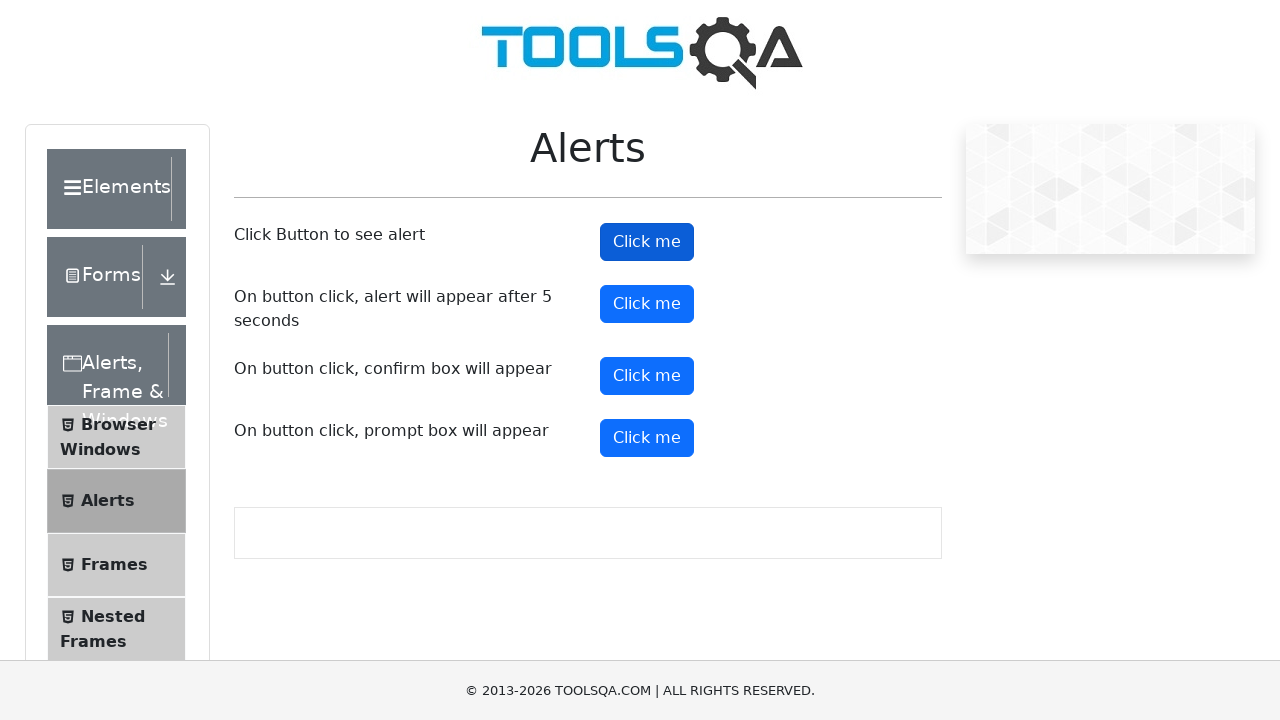